Tests alert handling functionality by triggering confirmation dialogs and both accepting and dismissing them

Starting URL: https://demoqa.com/alerts

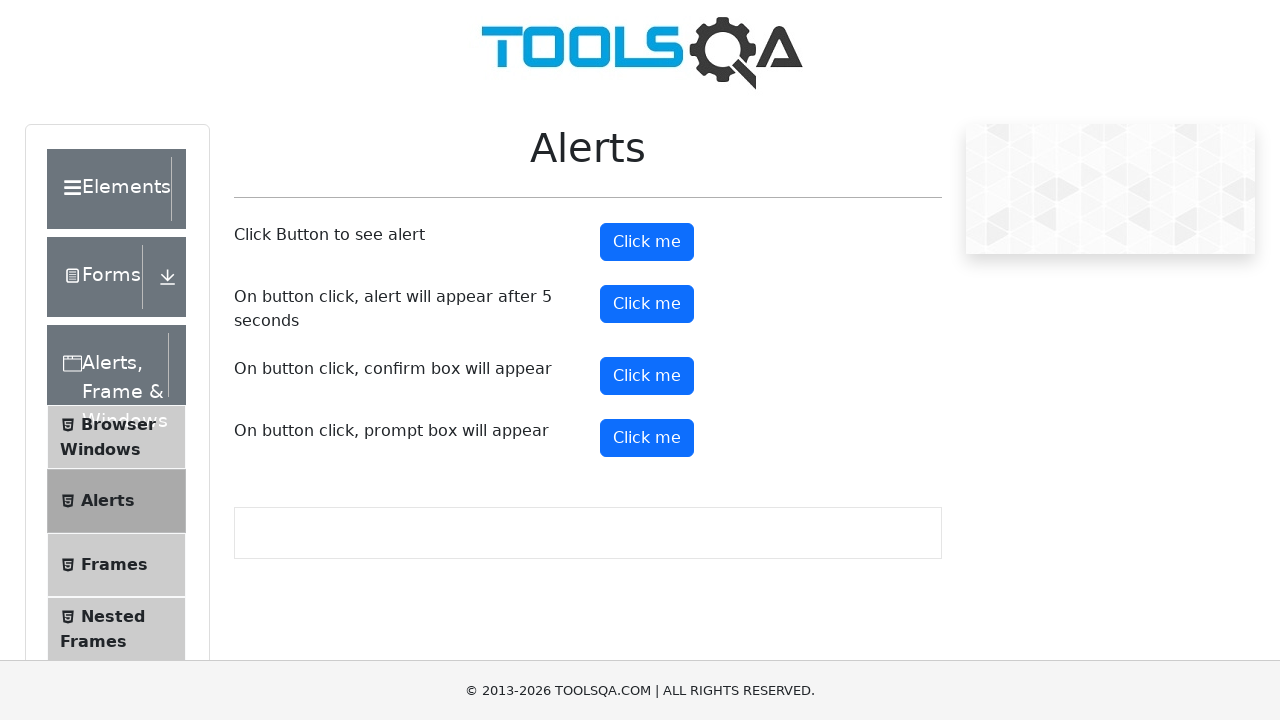

Clicked confirm button to trigger first alert at (647, 376) on #confirmButton
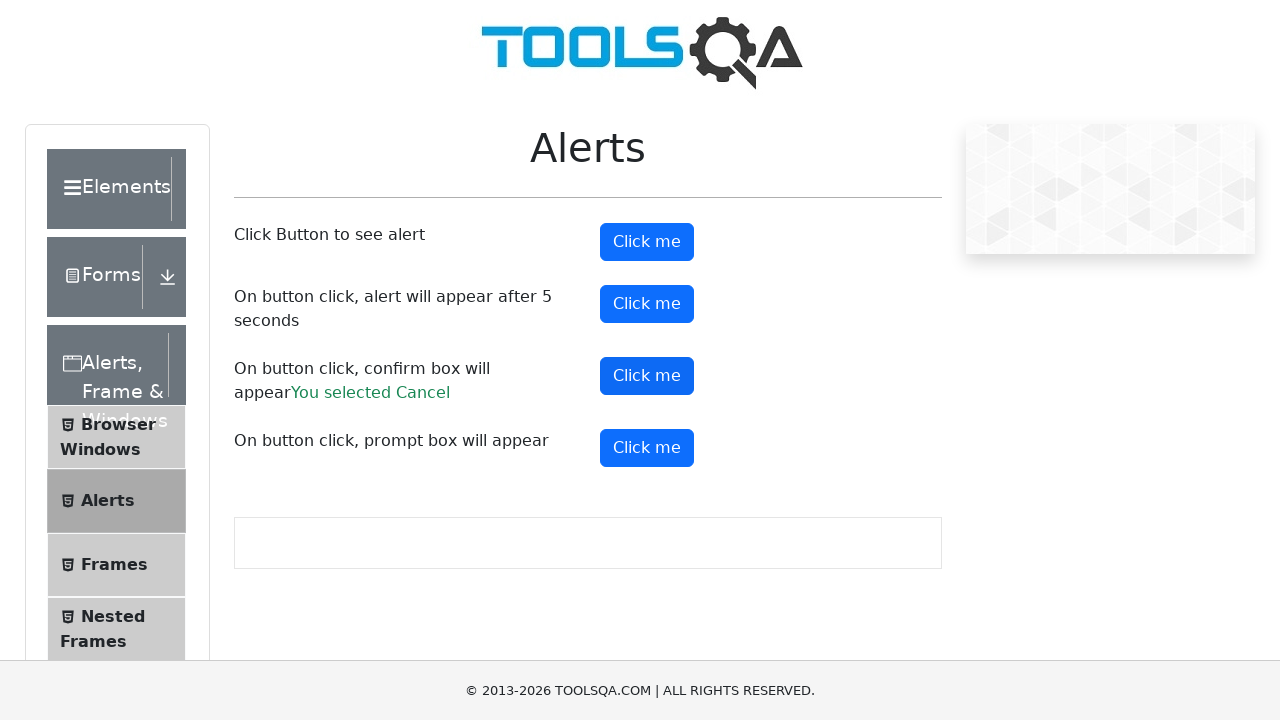

Set up dialog handler to accept alert
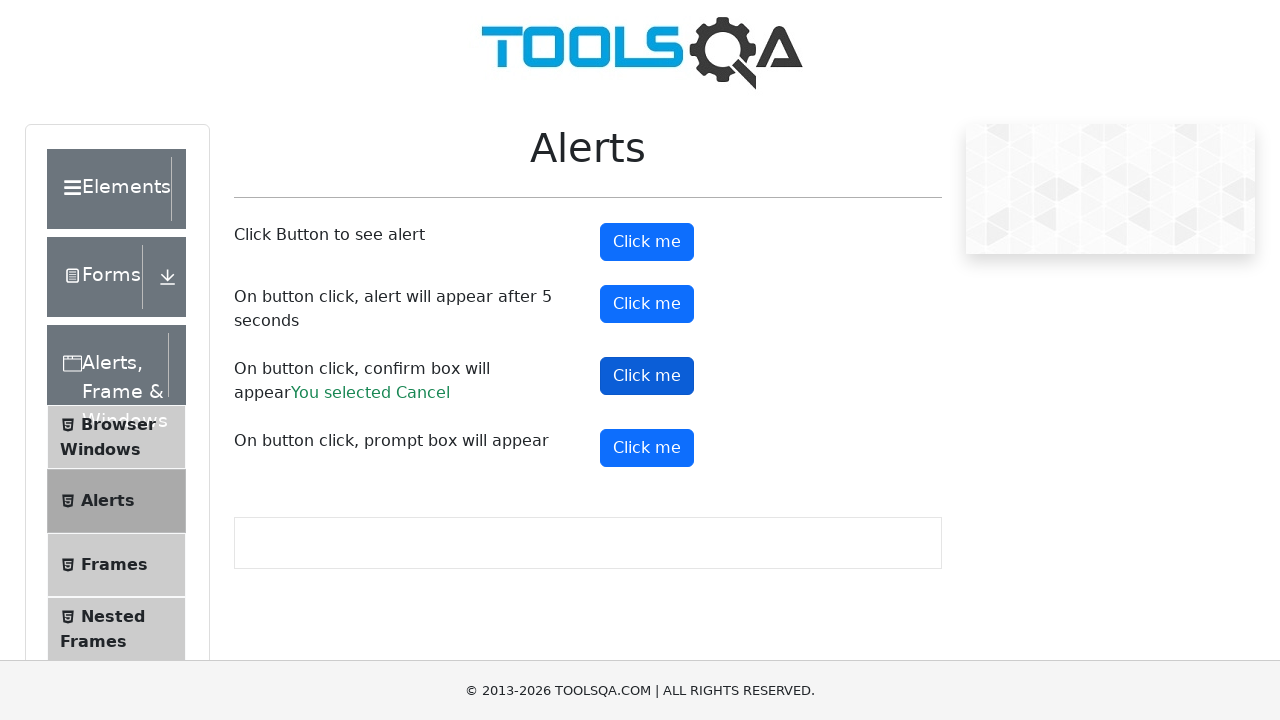

Waited 2 seconds for alert to be processed
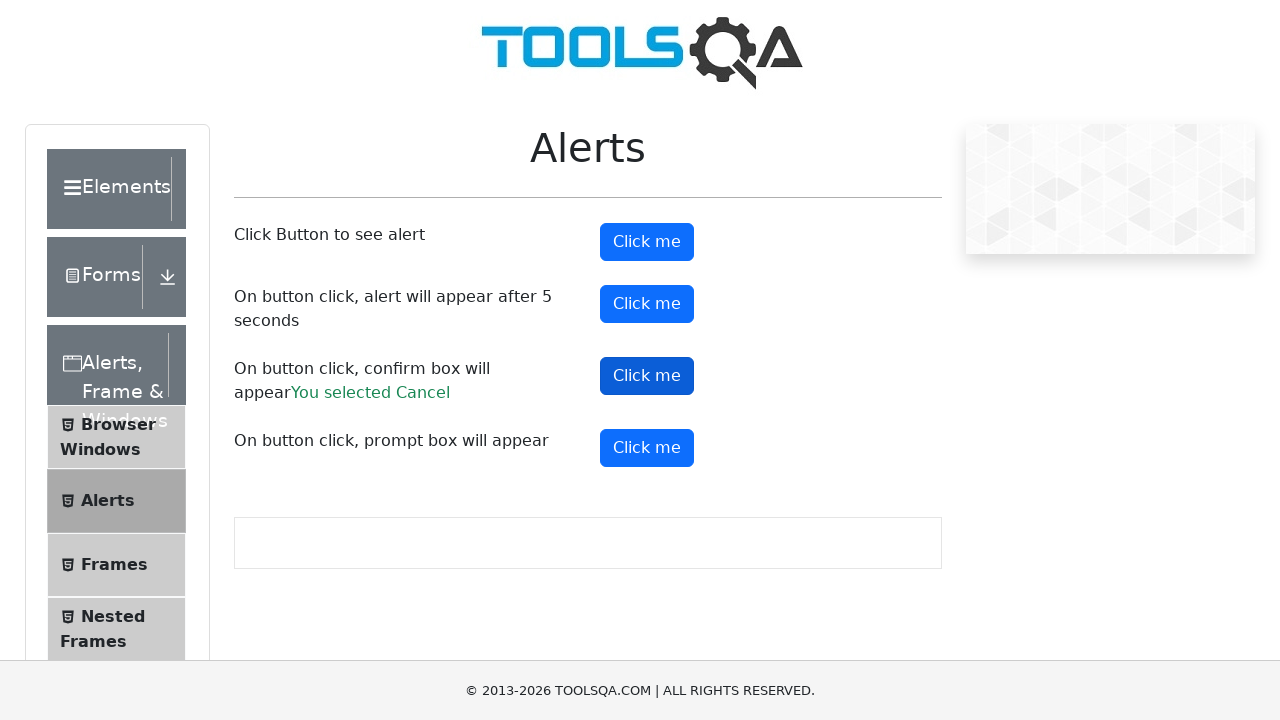

Clicked confirm button again to trigger second alert at (647, 376) on #confirmButton
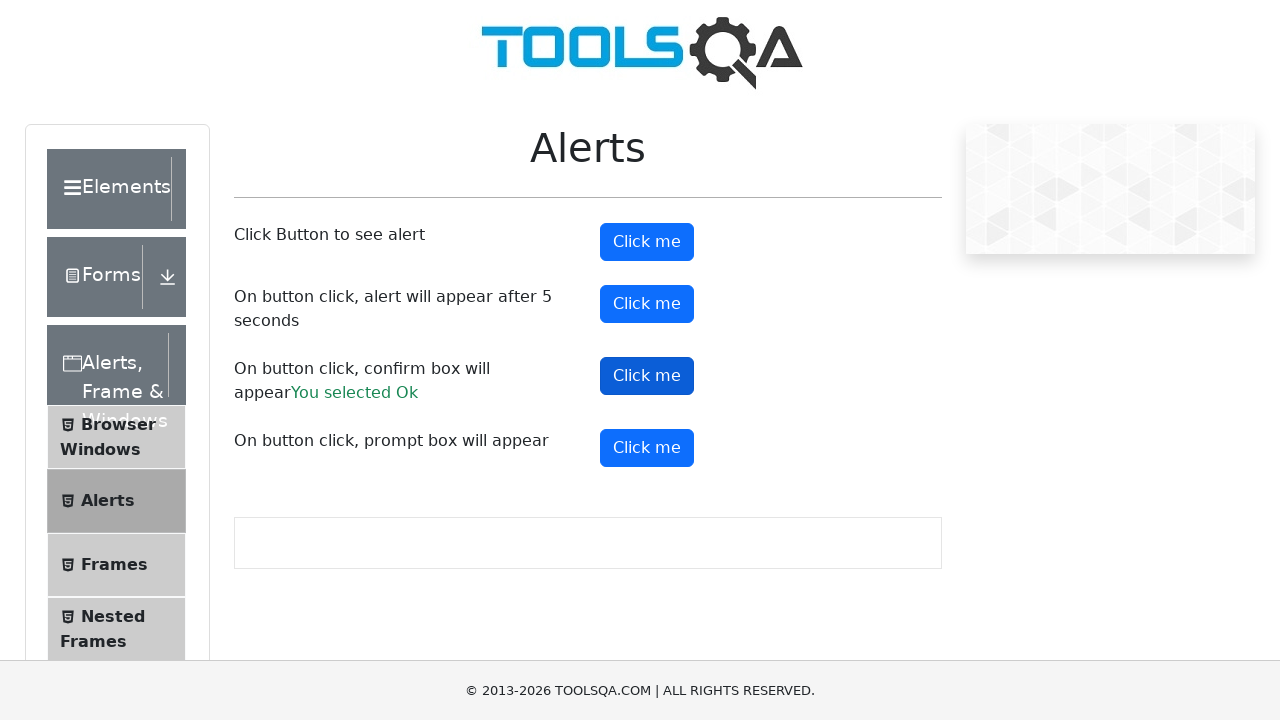

Set up dialog handler to dismiss alert
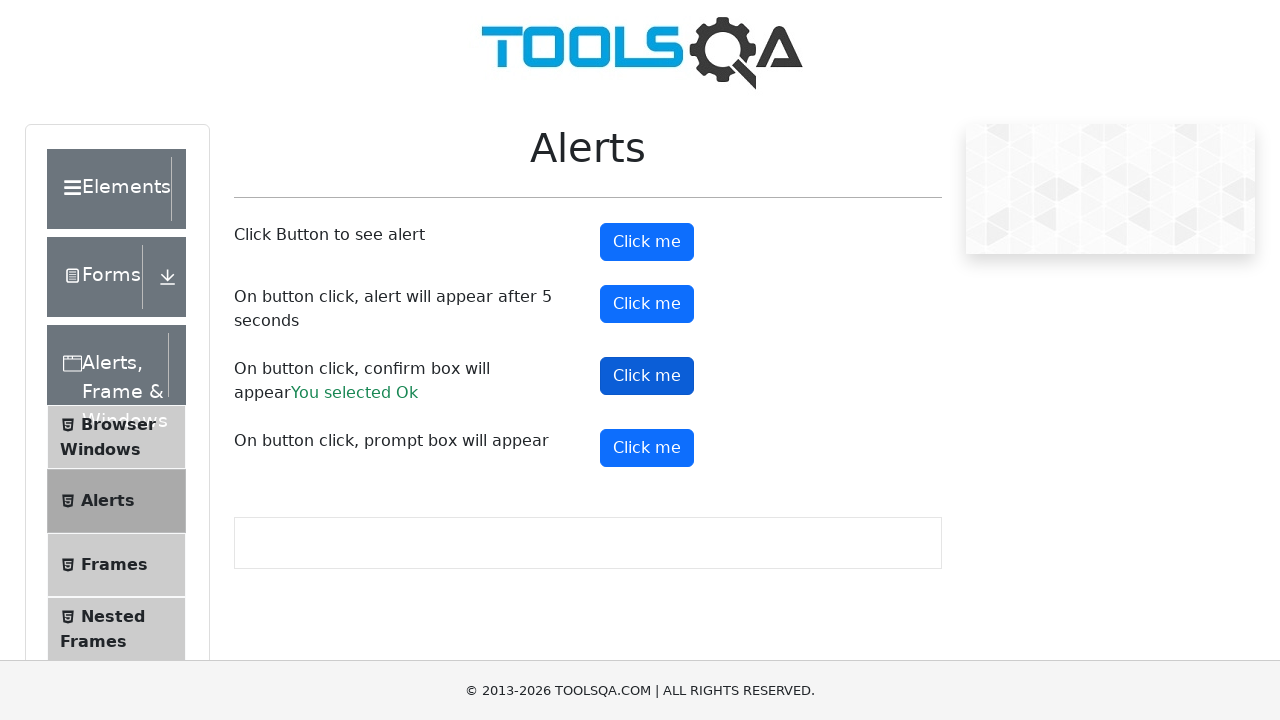

Waited 2 seconds for dismissed alert to be processed
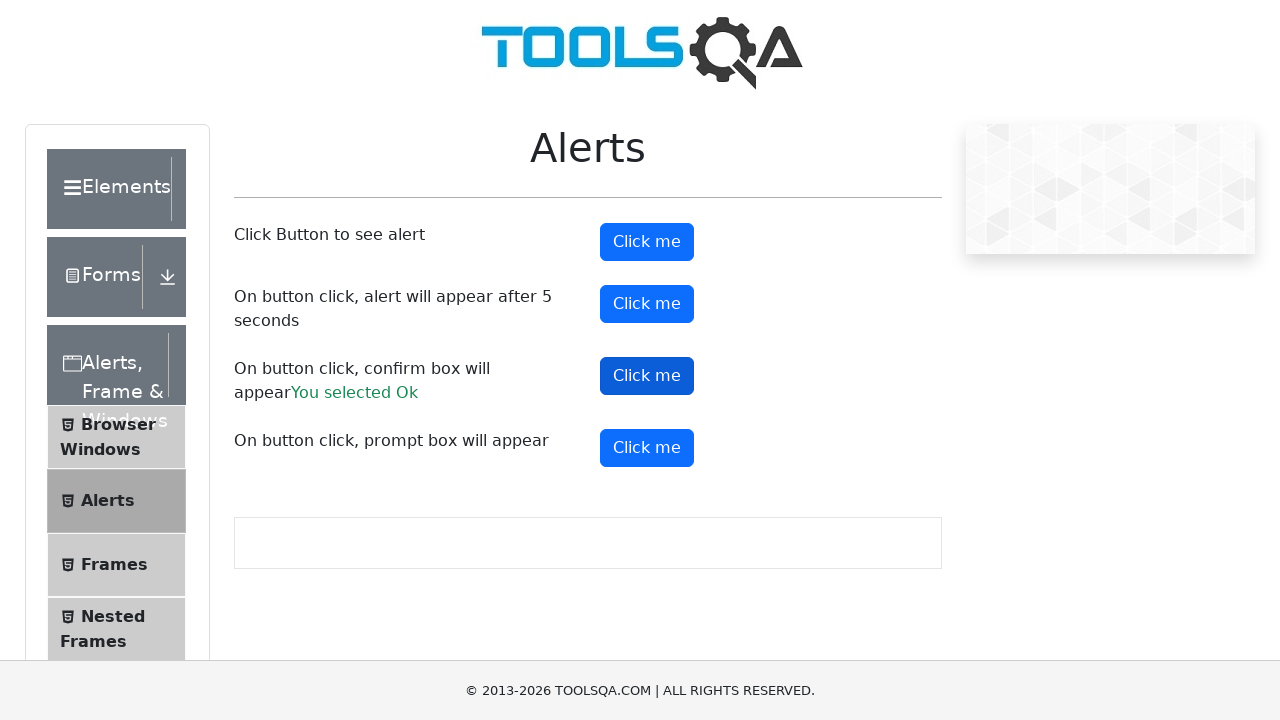

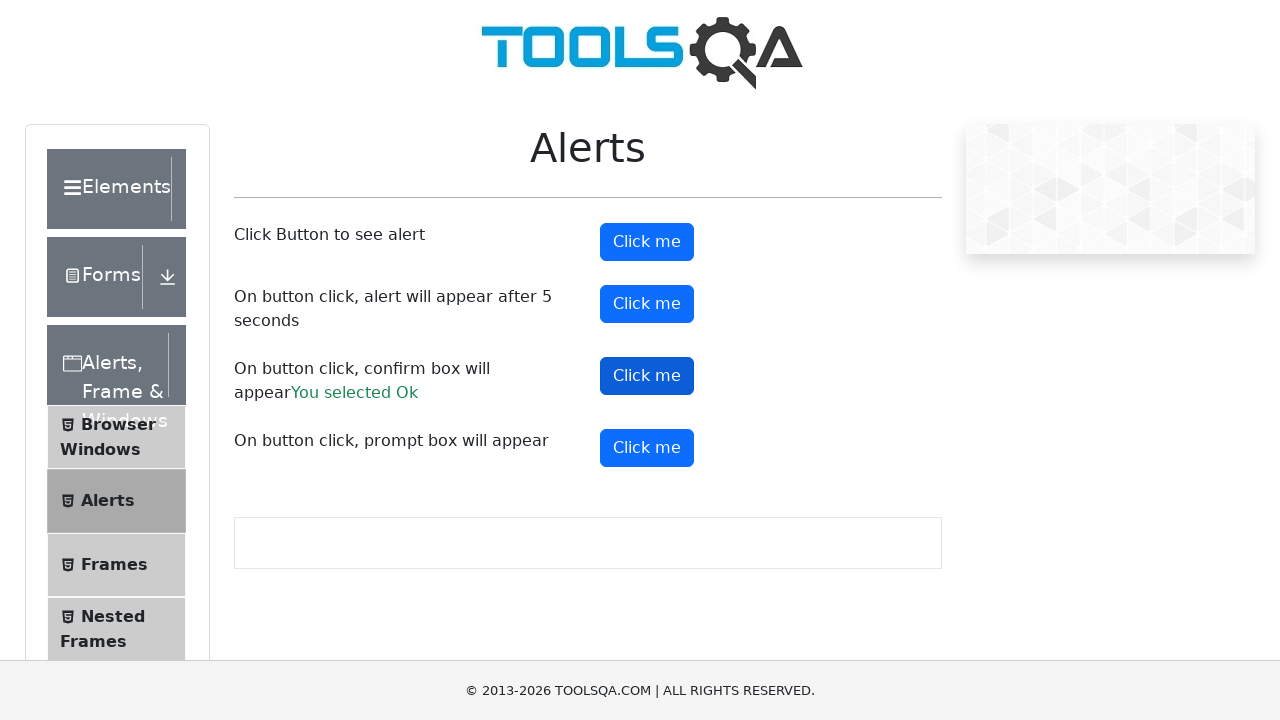